Automates searching for cultivated chickpea SNP data by selecting crop type, search options, and entering a gene ID to retrieve genetic variation information.

Starting URL: https://cegresources.icrisat.org/cicerseq/?page_id=3605

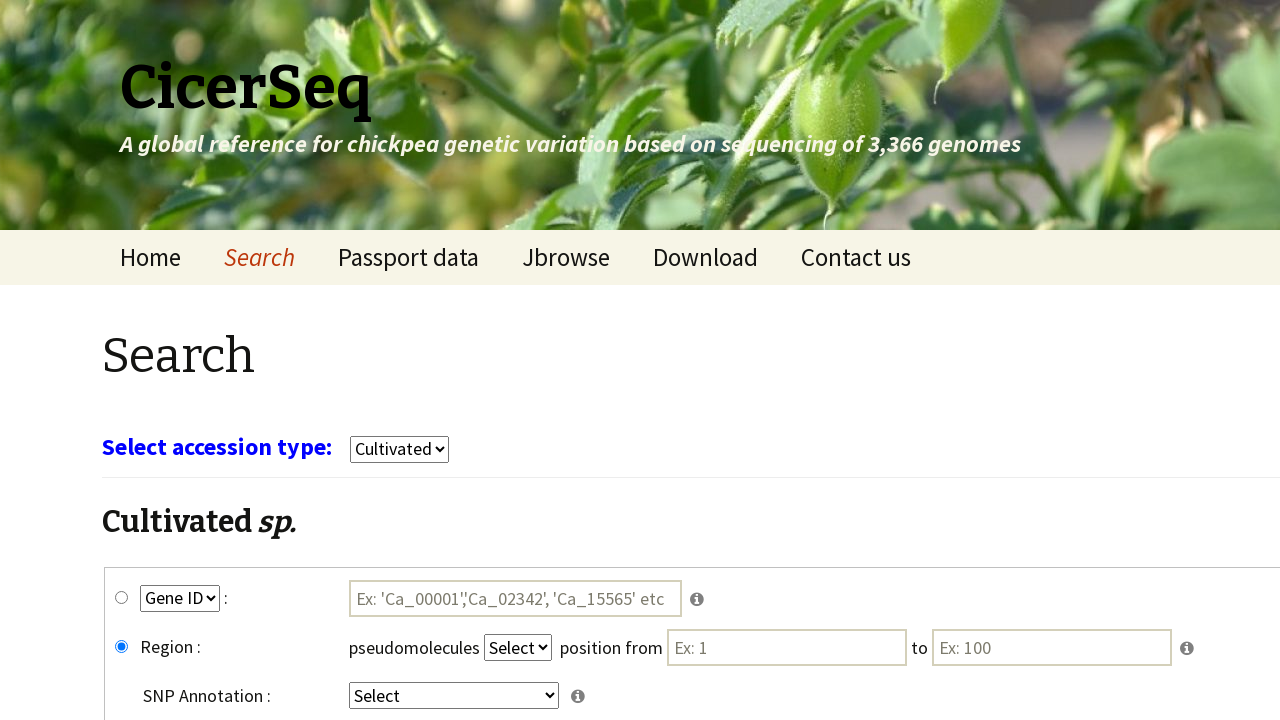

Waited for page to load (networkidle)
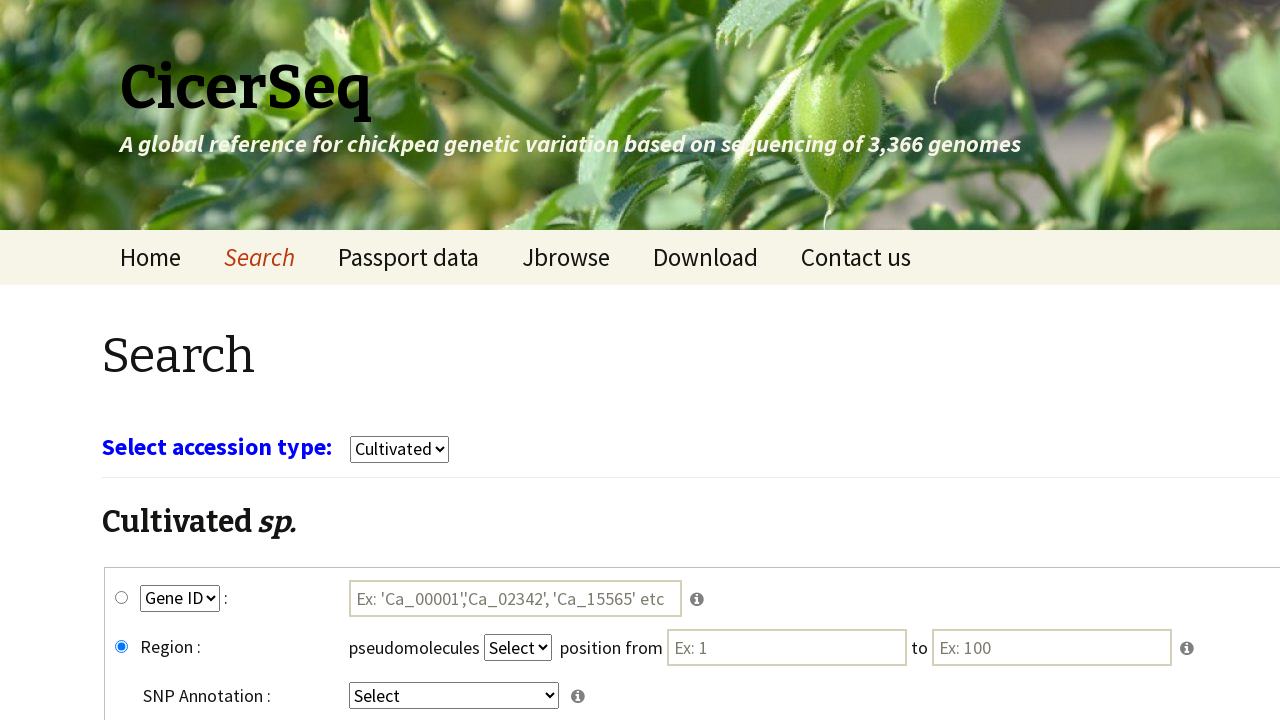

Selected 'cultivars' from crop type dropdown on select[name='select_crop']
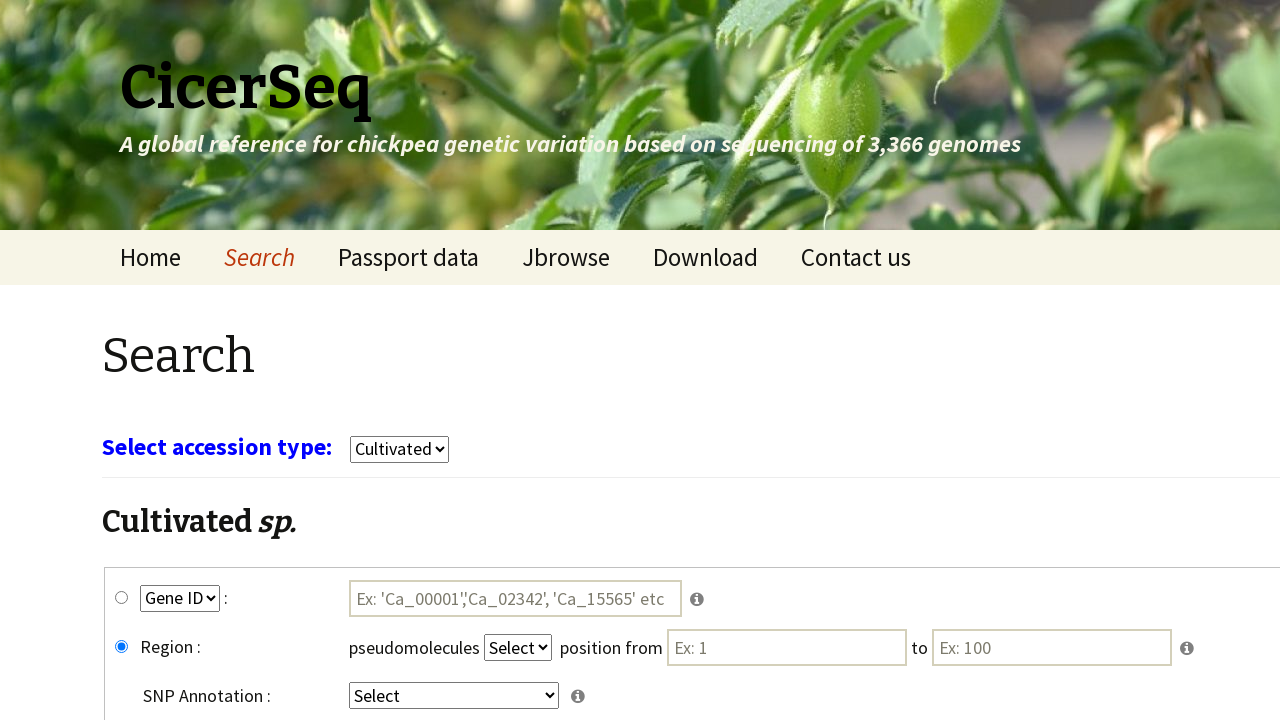

Clicked gene SNP radio button to select search option at (122, 598) on #gene_snp
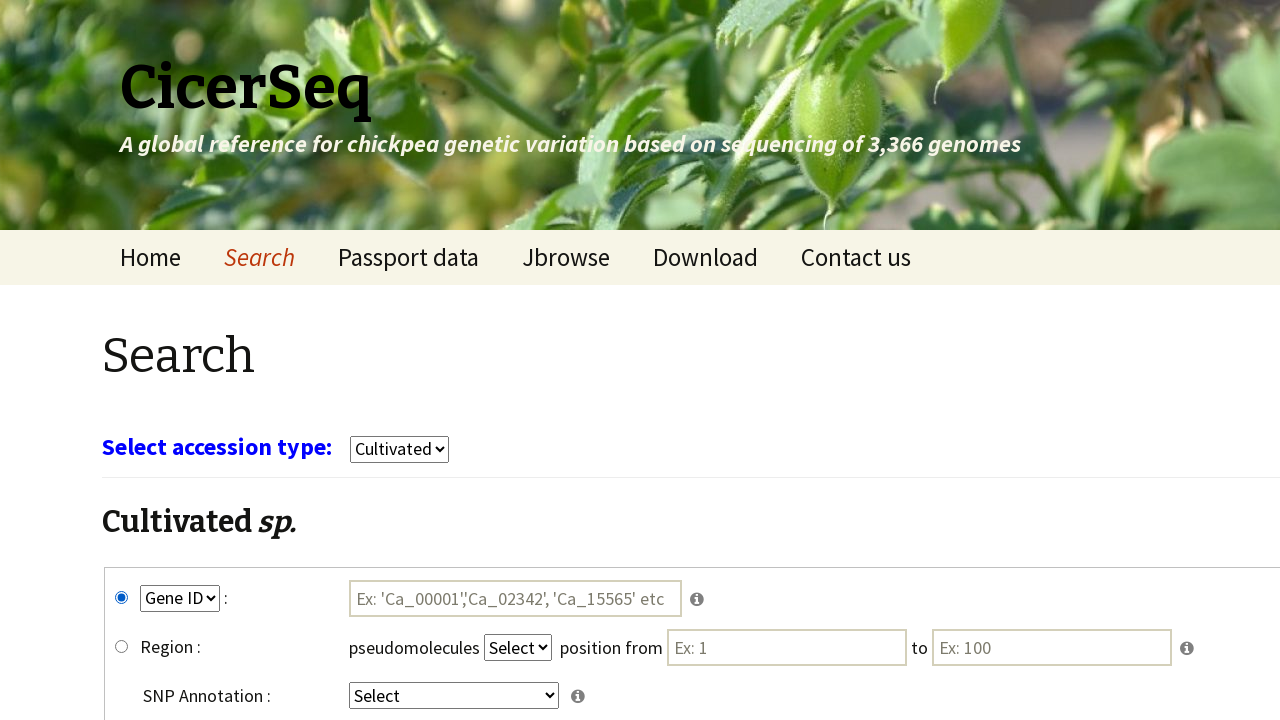

Selected 'GeneID' from first search criteria dropdown on select[name='key1']
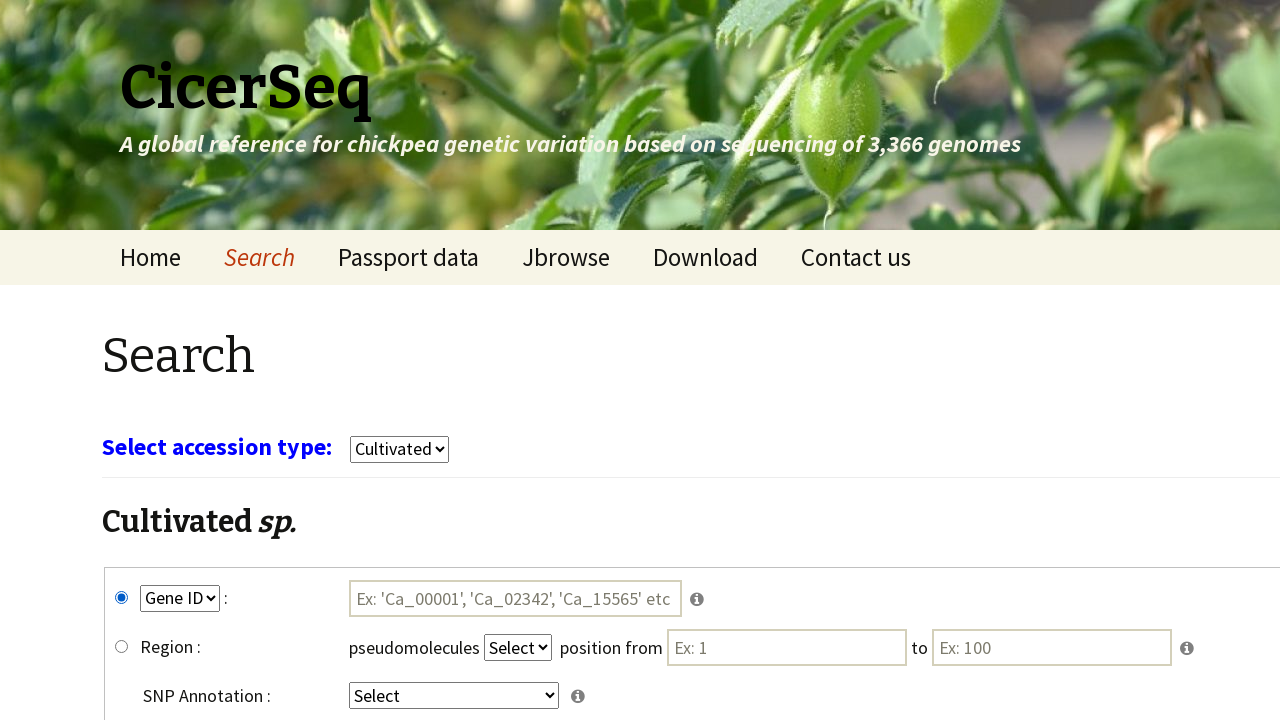

Selected 'intergenic' from fourth search criteria dropdown on select[name='key4']
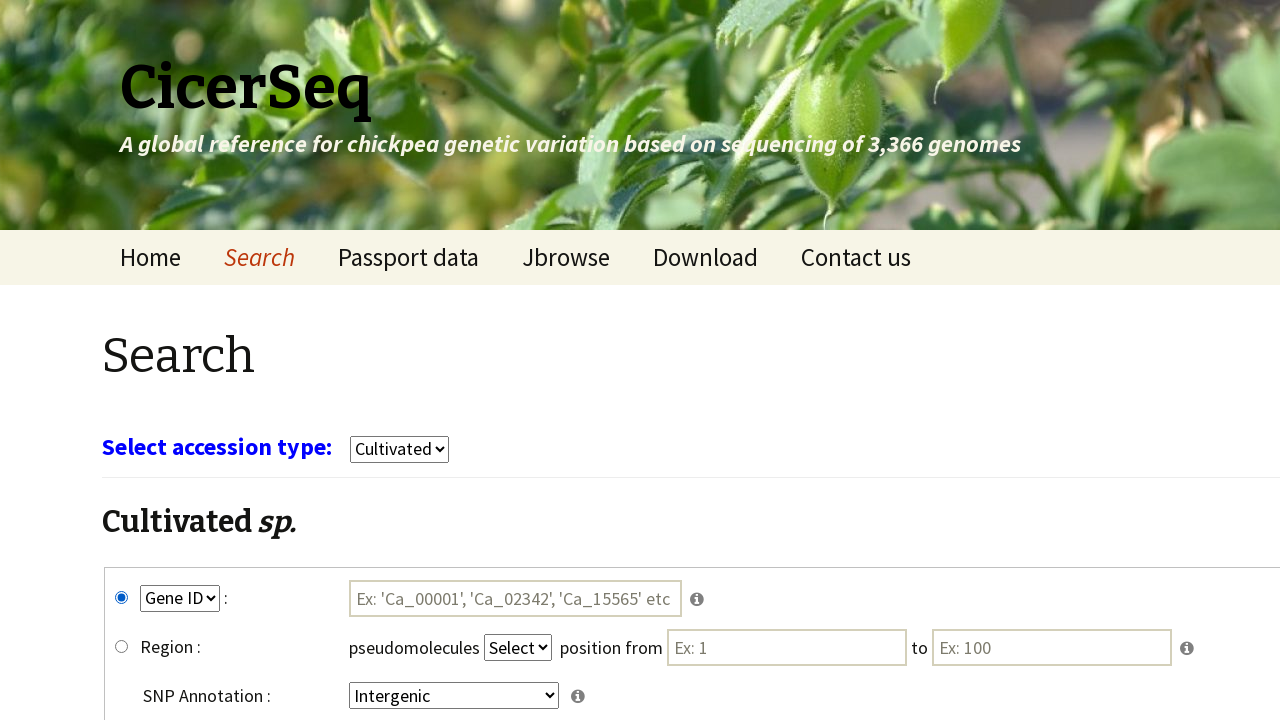

Entered gene ID 'Ca_00004' in search input field on #tmp1
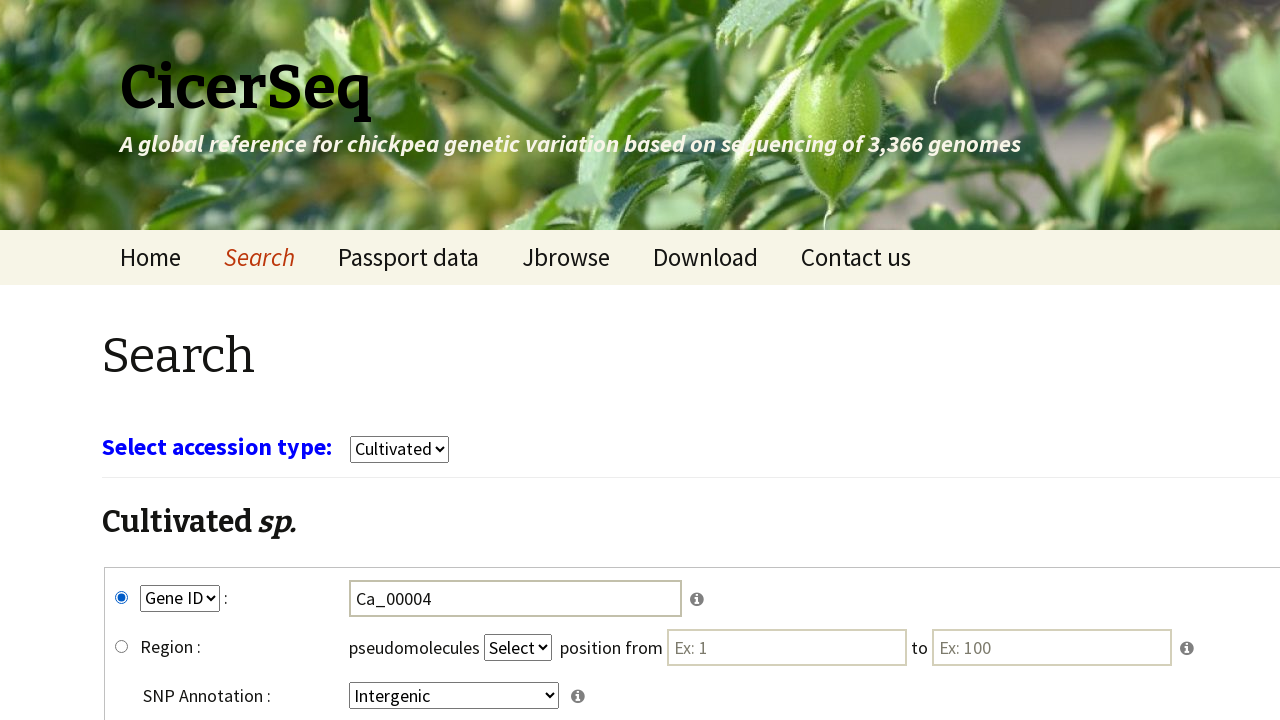

Clicked submit button to search for cultivated chickpea SNP data at (788, 573) on input[name='submit']
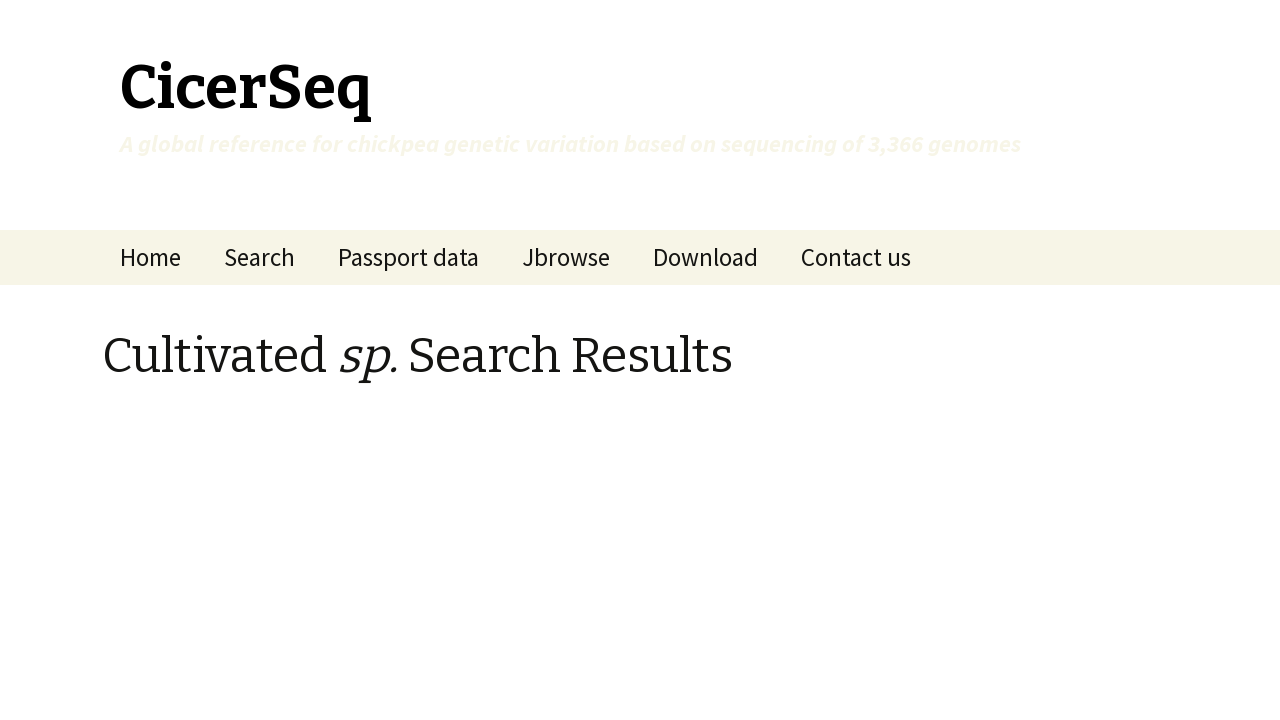

Waited for search results to load (networkidle)
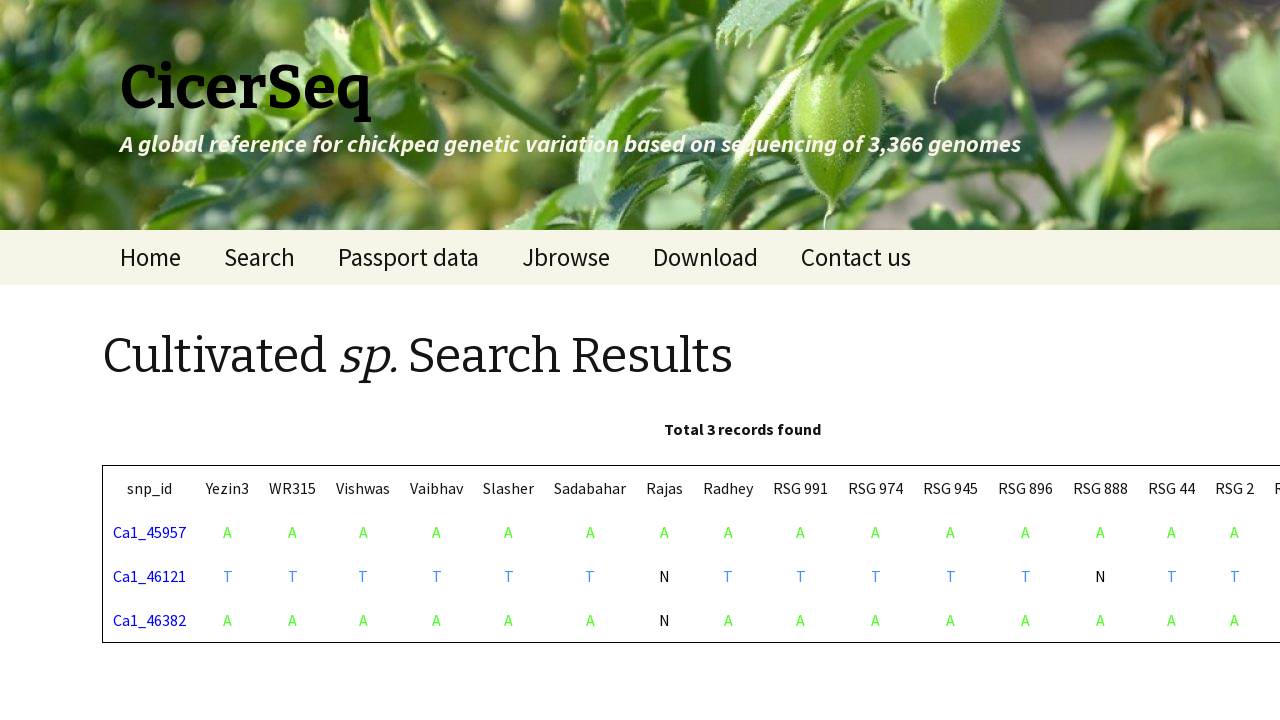

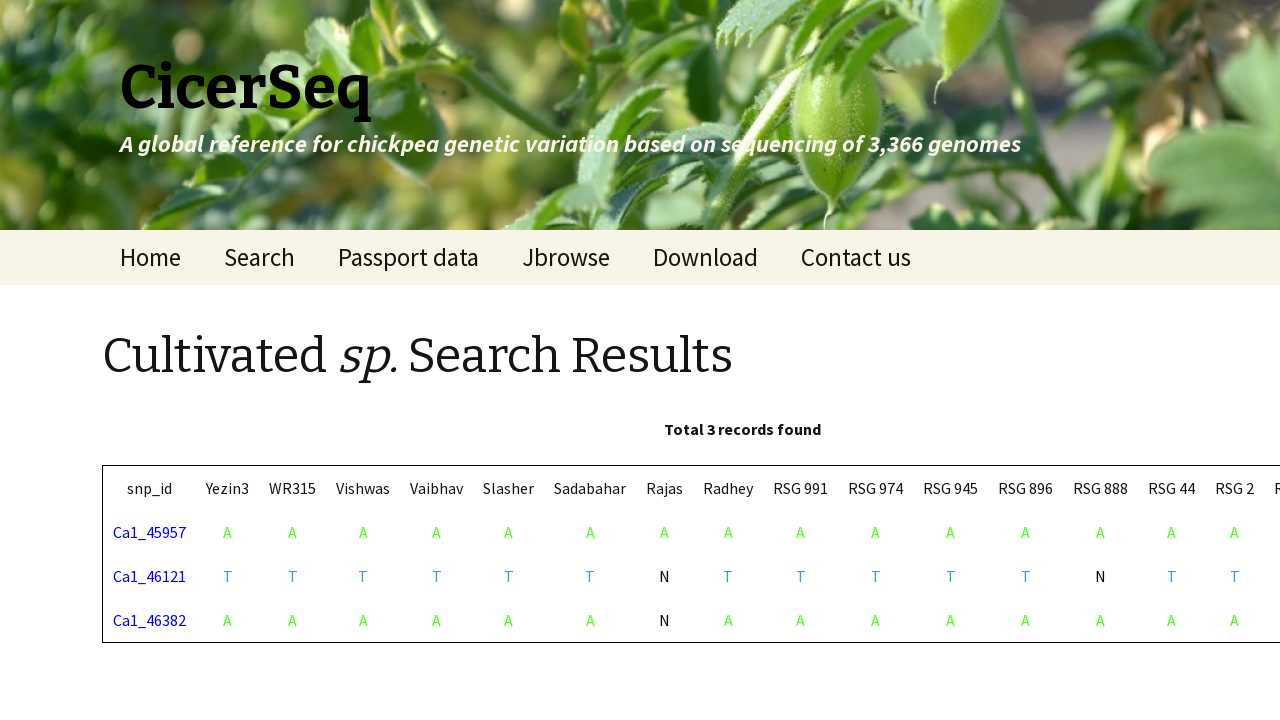